Tests that the todo counter displays the correct number of items as todos are added

Starting URL: https://demo.playwright.dev/todomvc

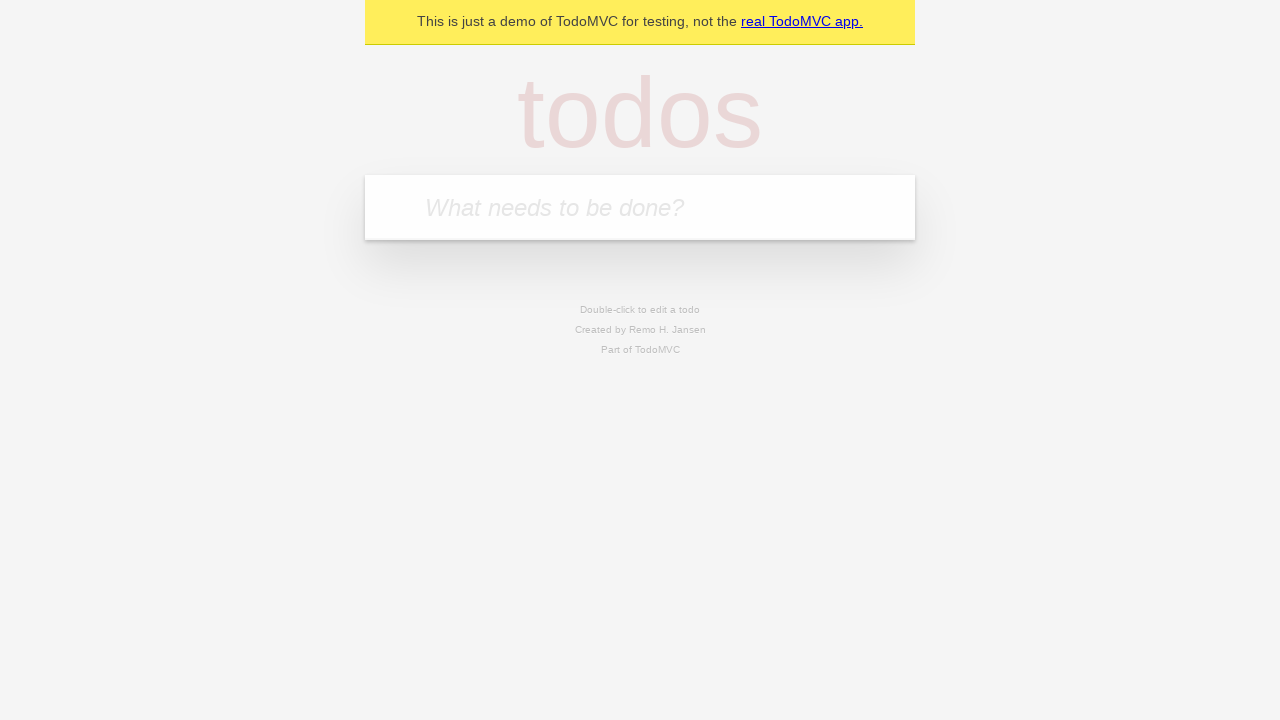

Located the 'What needs to be done?' input field
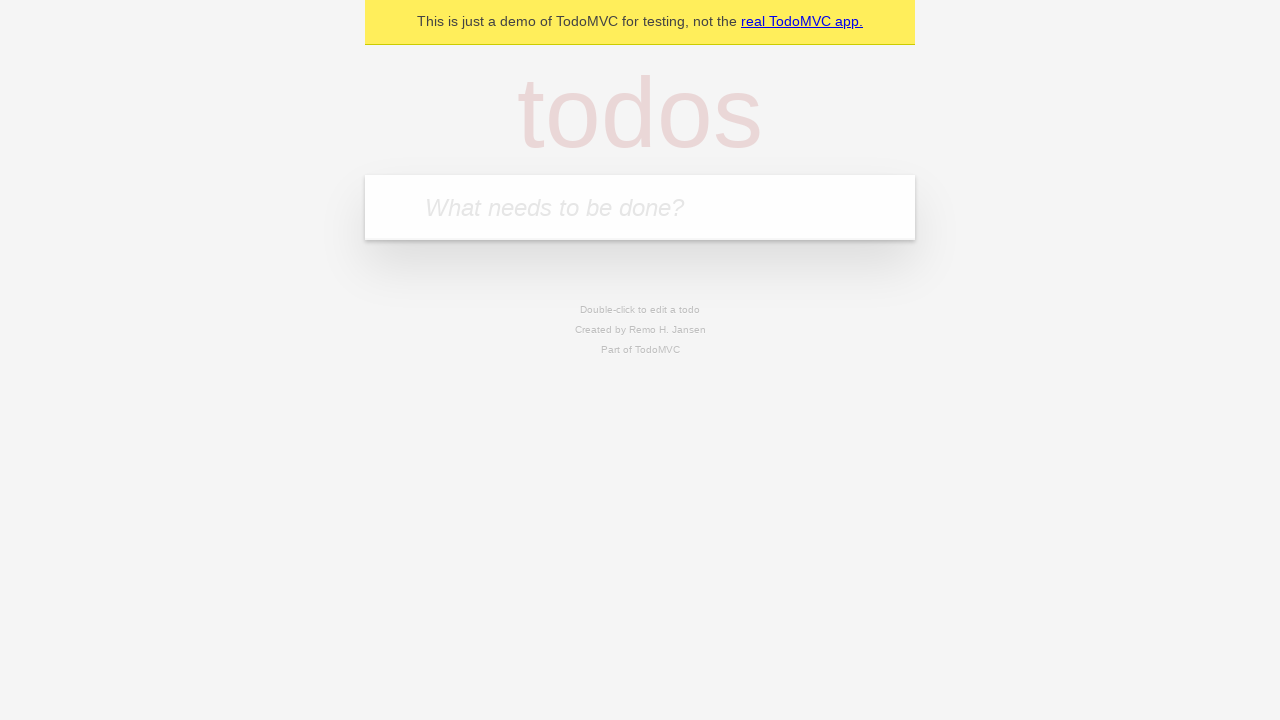

Filled first todo with 'buy some cheese' on internal:attr=[placeholder="What needs to be done?"i]
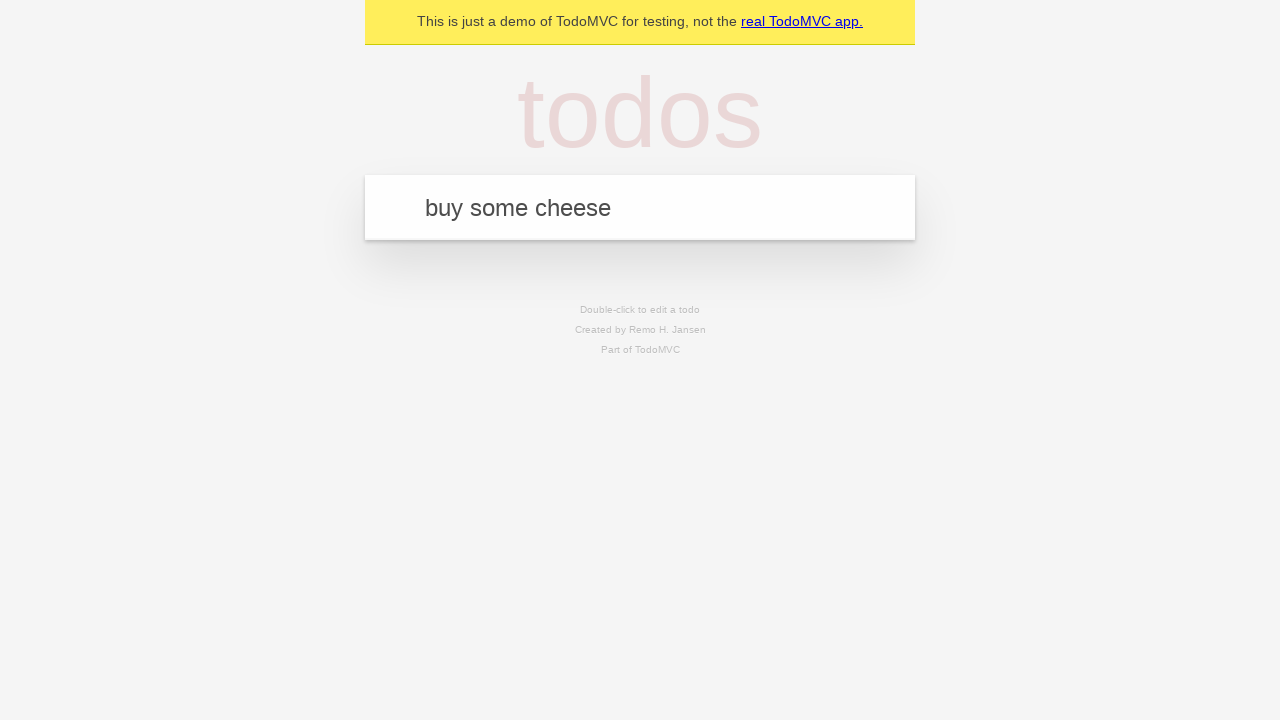

Pressed Enter to add first todo on internal:attr=[placeholder="What needs to be done?"i]
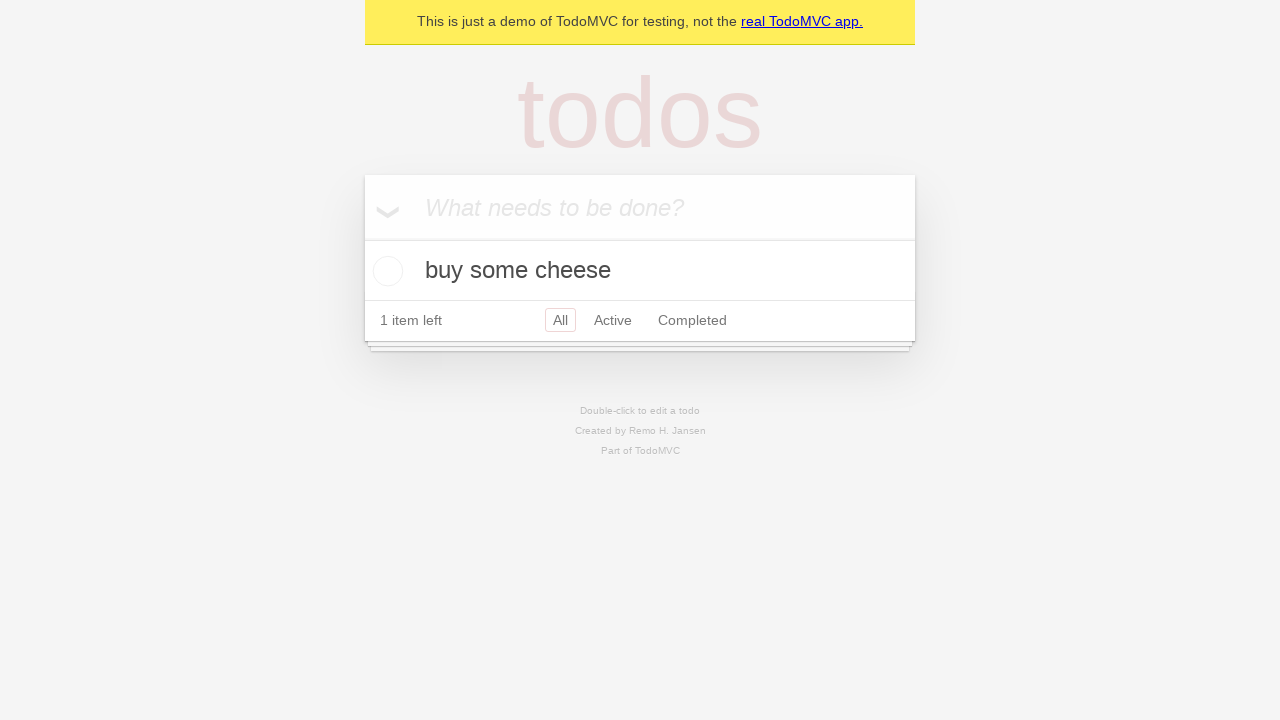

Todo counter element appeared after adding first item
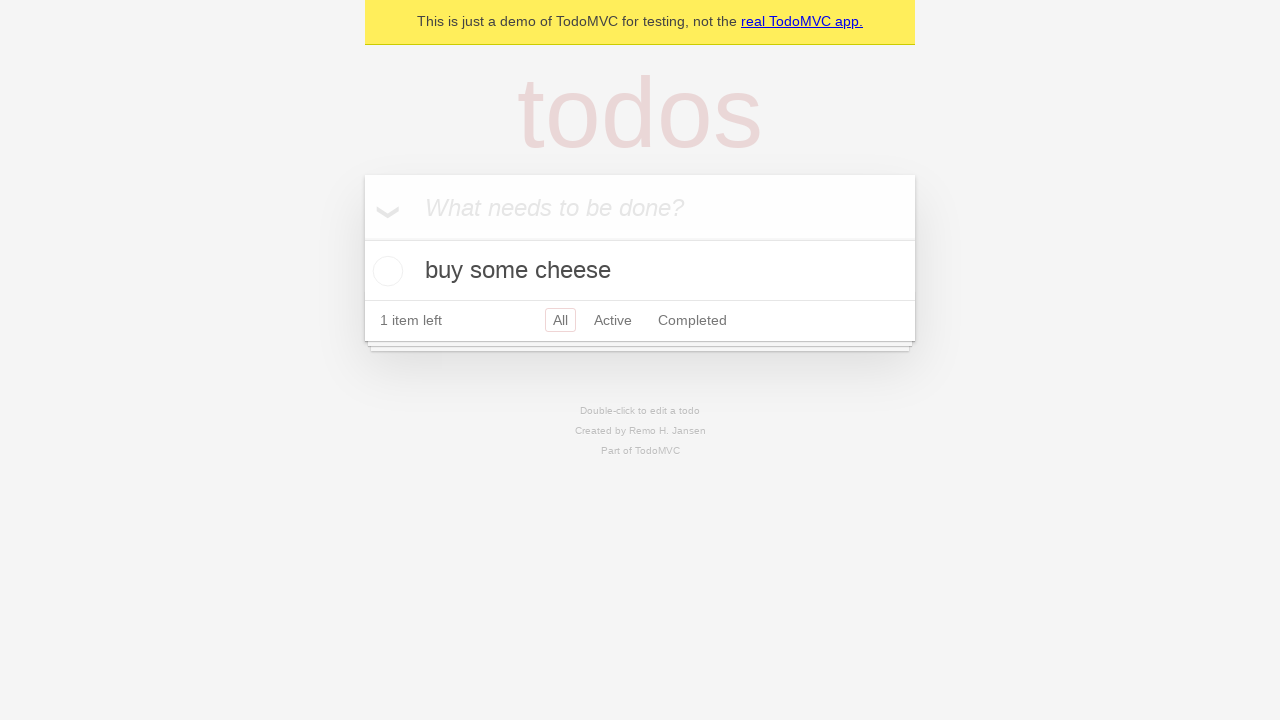

Filled second todo with 'feed the cat' on internal:attr=[placeholder="What needs to be done?"i]
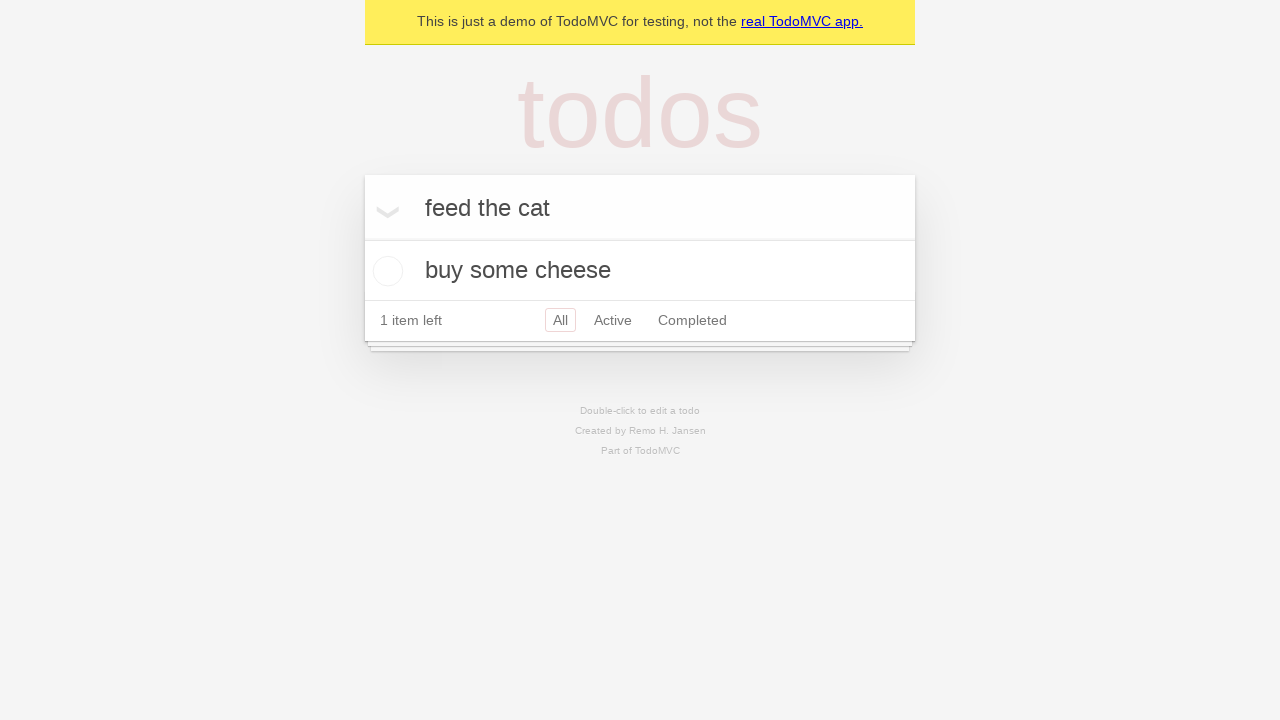

Pressed Enter to add second todo on internal:attr=[placeholder="What needs to be done?"i]
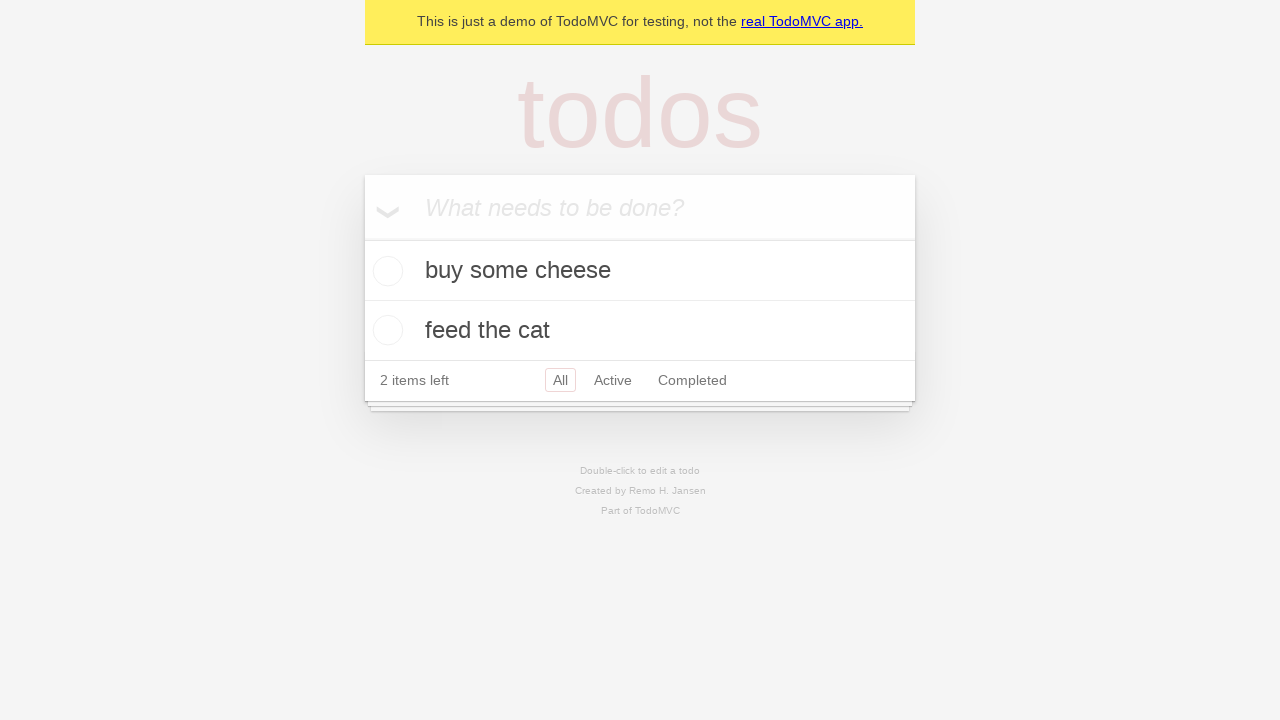

Waited 300ms for counter to update after adding second todo
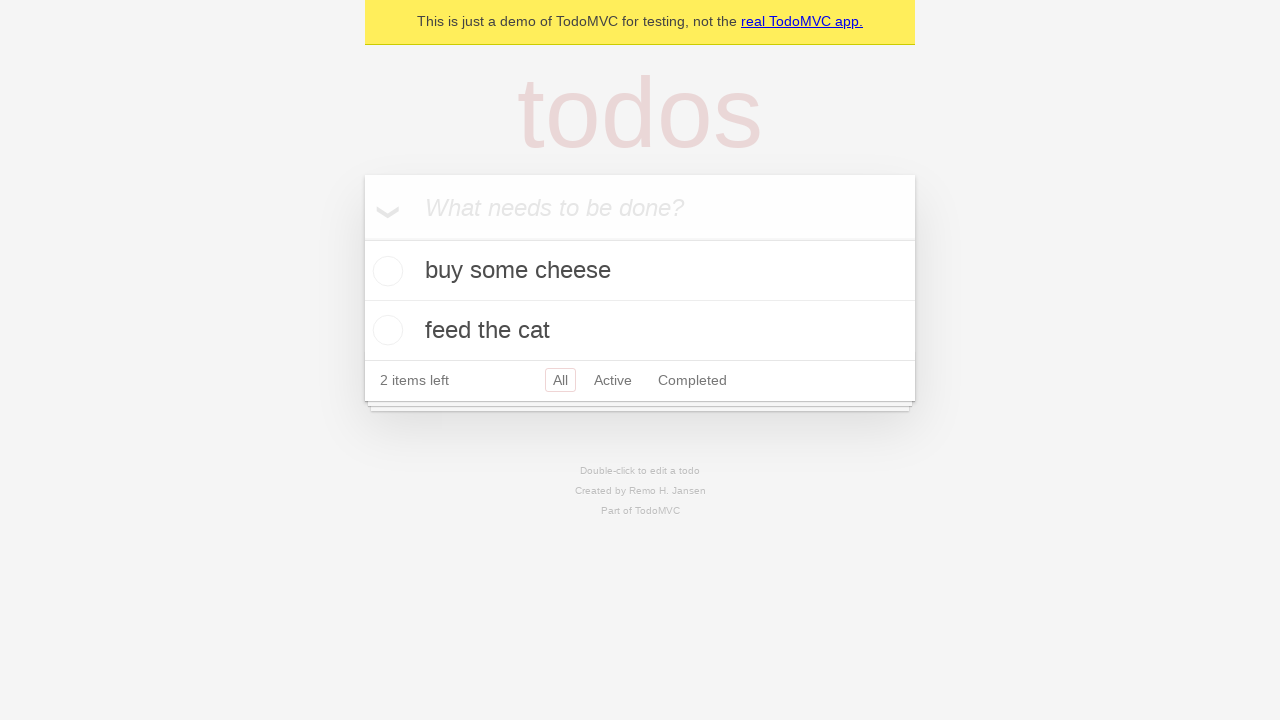

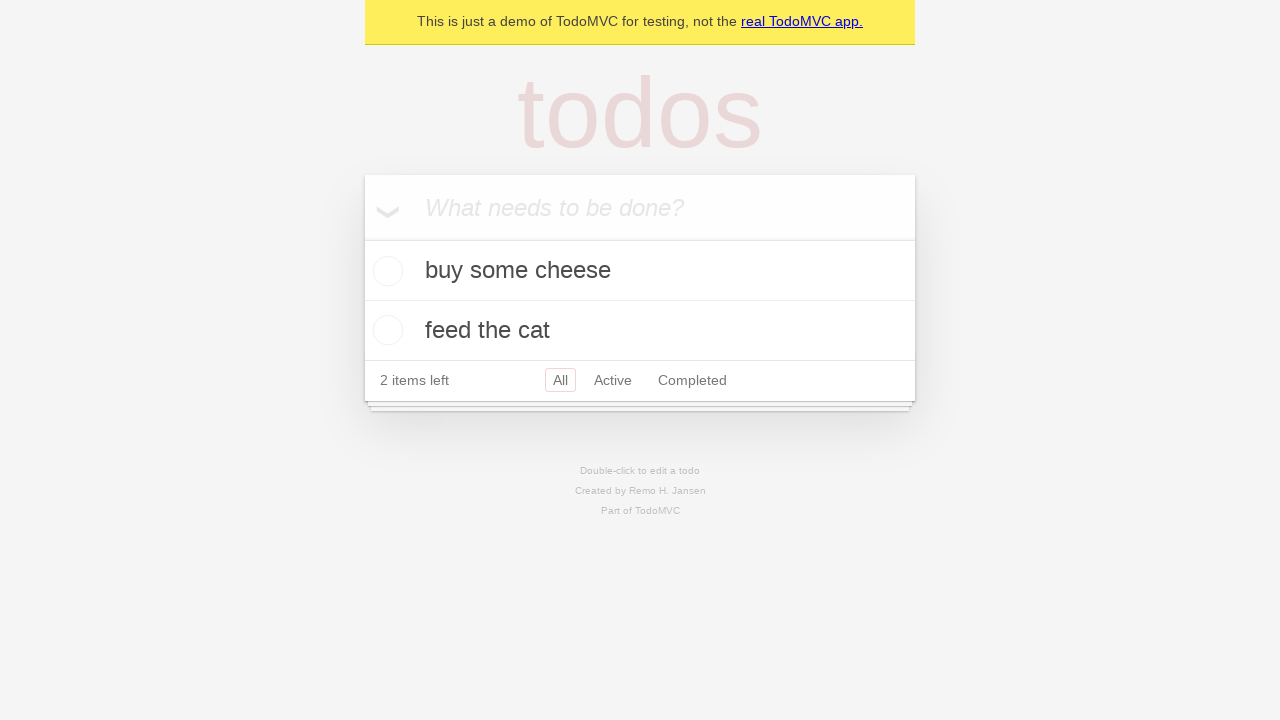